Tests dynamic element manipulation by adding multiple elements using an Add button, then removing some elements using Delete buttons

Starting URL: http://the-internet.herokuapp.com/add_remove_elements/

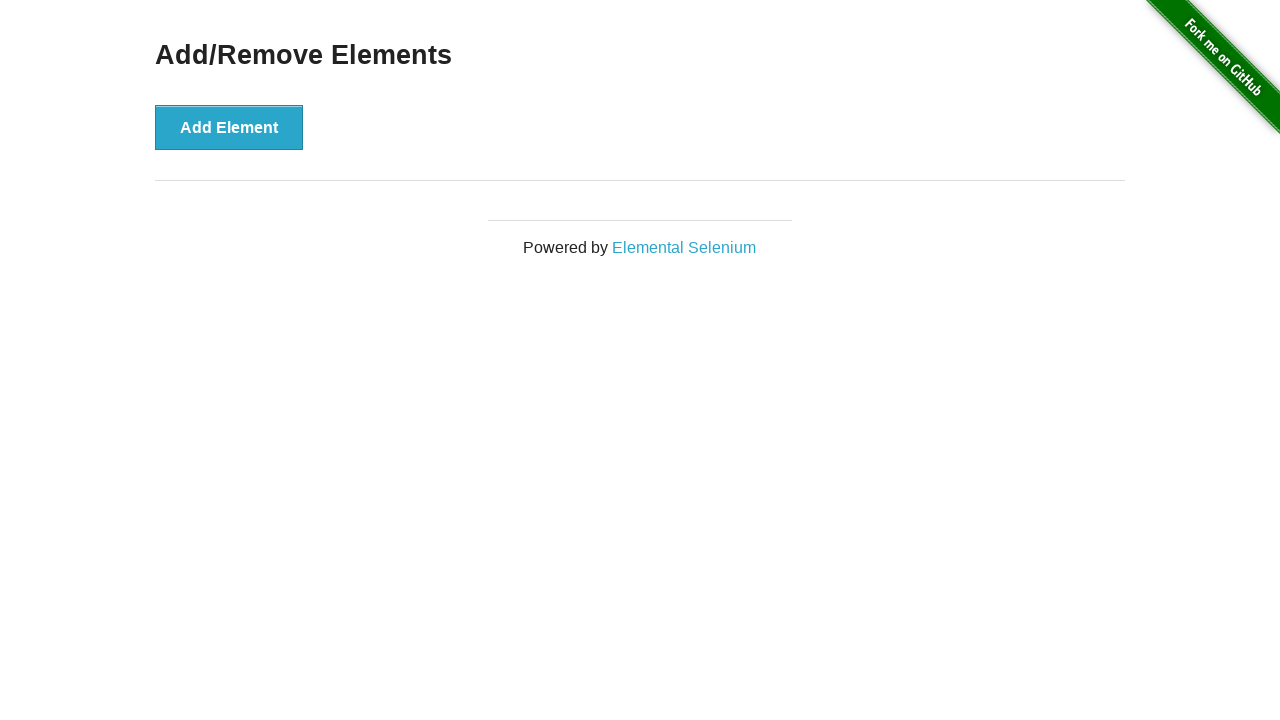

Clicked Add Element button (iteration 1 of 2) at (229, 127) on xpath=//*[@id="content"]/div/button
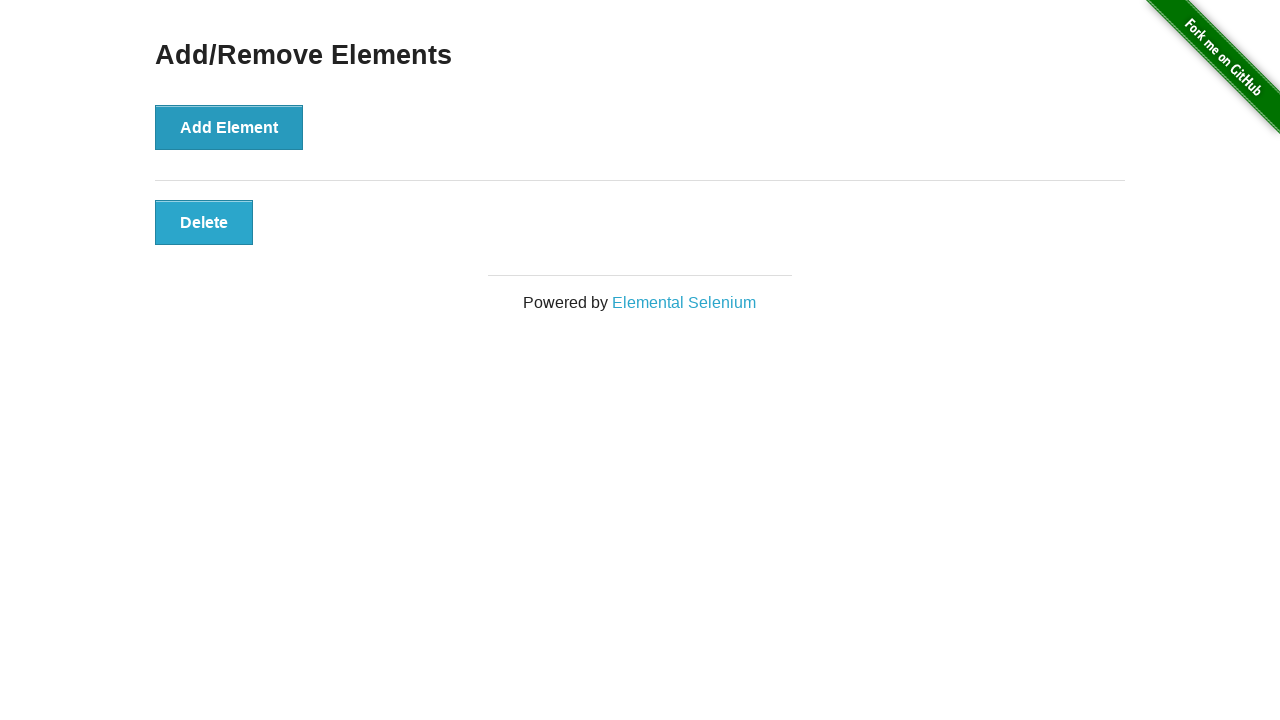

Clicked Add Element button (iteration 2 of 2) at (229, 127) on xpath=//*[@id="content"]/div/button
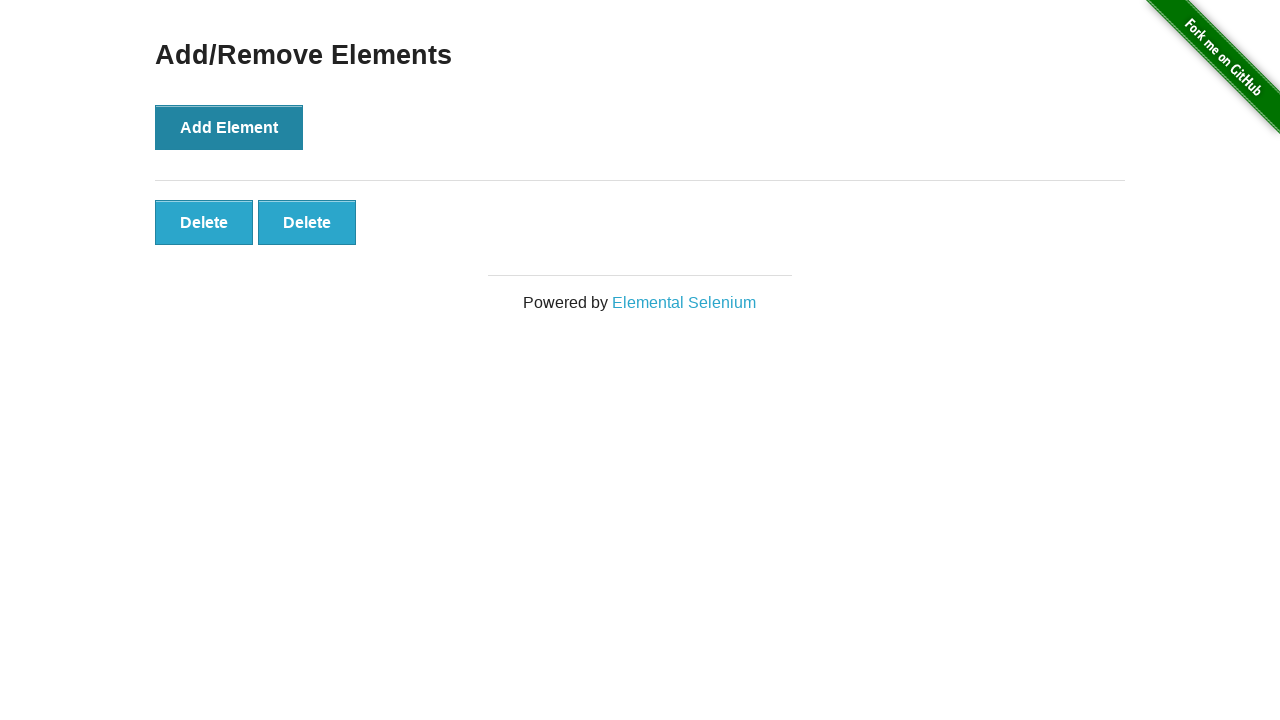

Clicked the first Delete button to remove an element at (204, 222) on xpath=//*[@id="elements"]/button >> nth=0
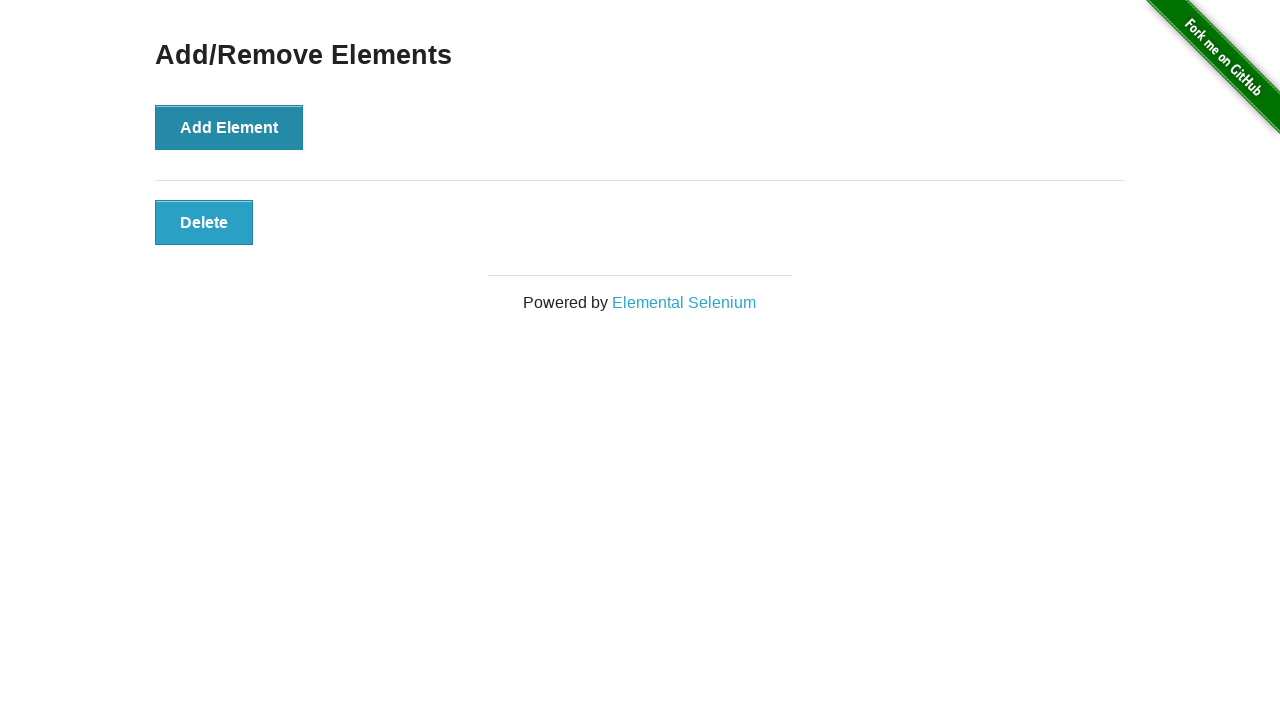

Verified that one Delete button remains visible
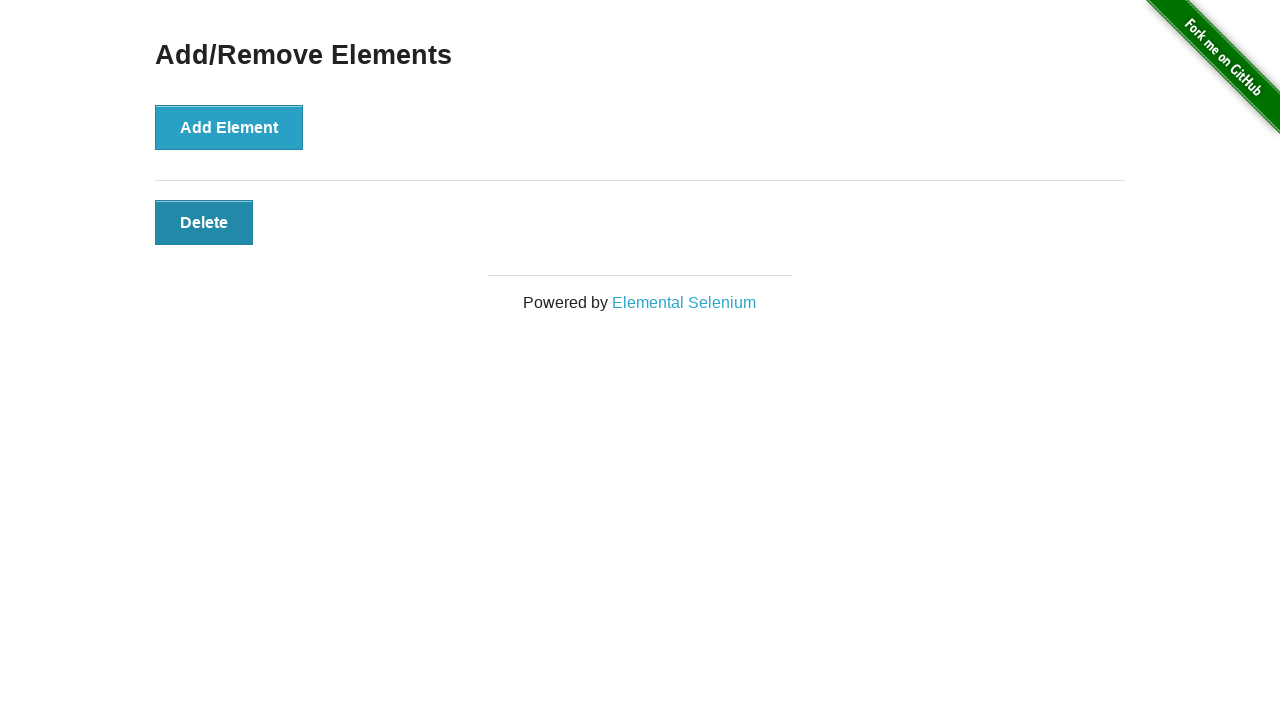

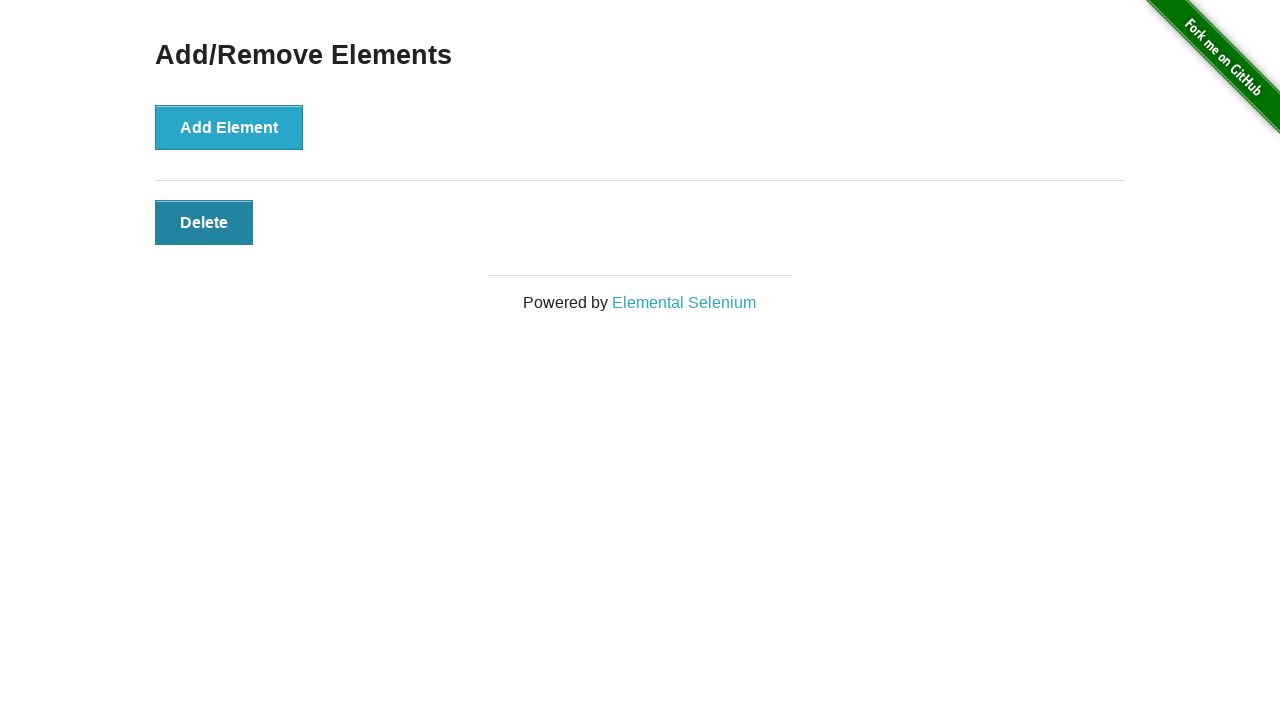